Tests frame switching and JavaScript prompt alert handling by switching to an iframe, clicking a "Try it" button that triggers a prompt alert, entering a name, accepting the alert, and verifying the displayed text.

Starting URL: https://www.w3schools.com/js/tryit.asp?filename=tryjs_prompt

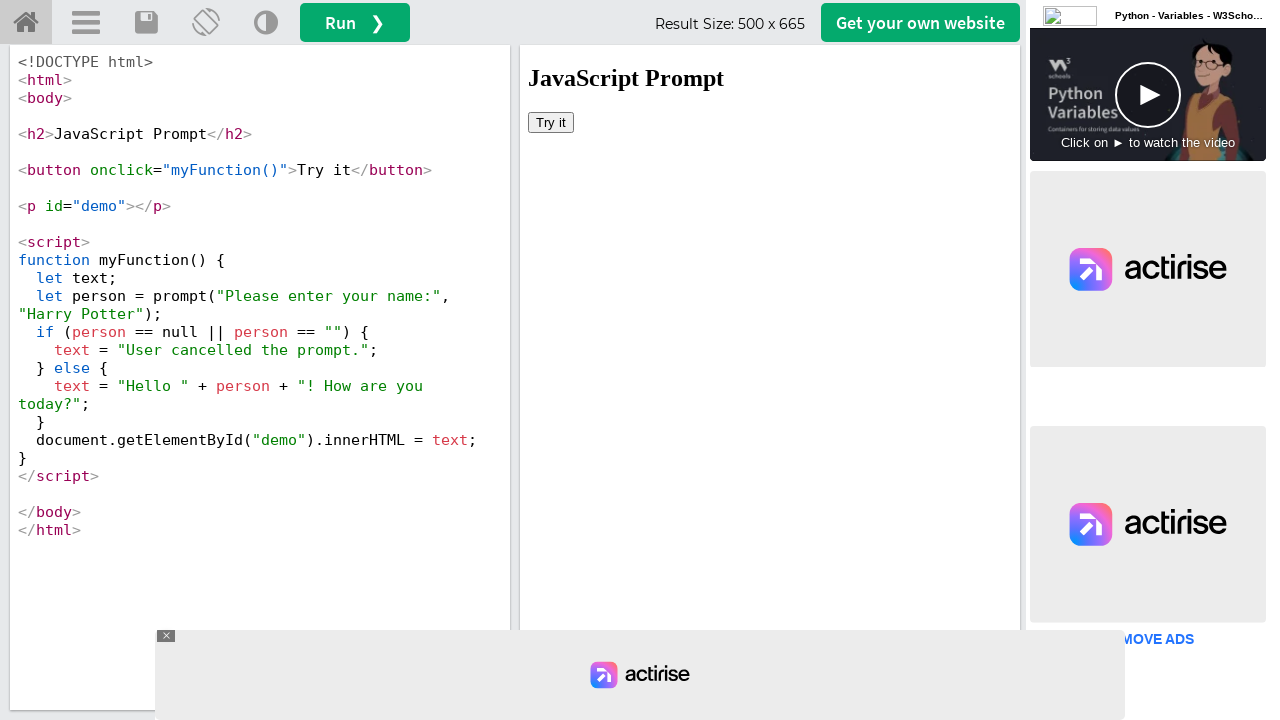

Located iframe with ID 'iframeResult'
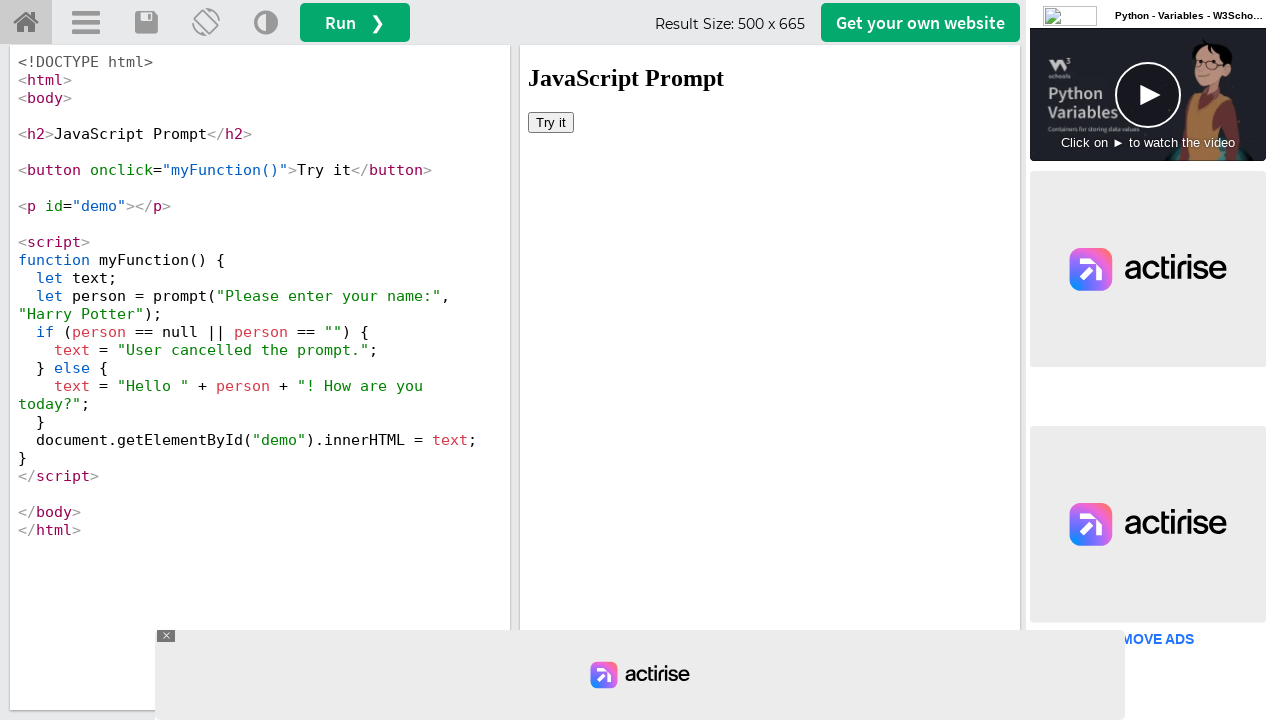

Set up dialog handler to accept prompt with text 'Priya'
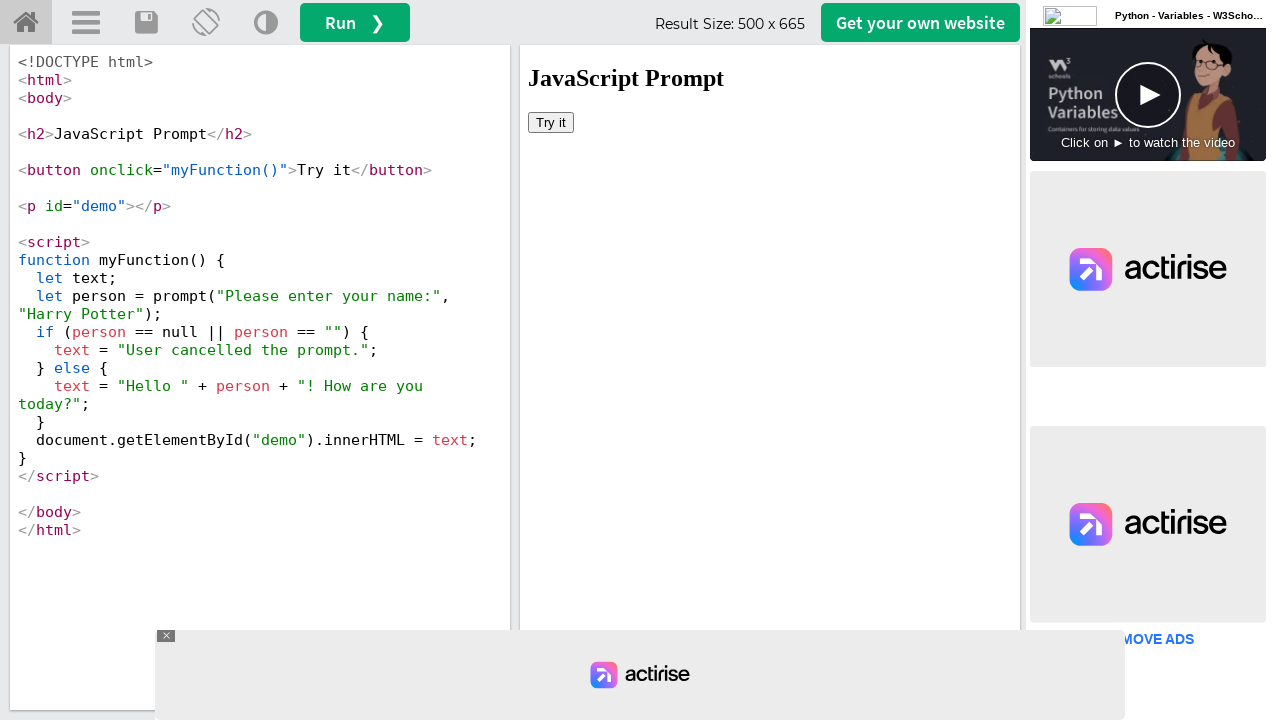

Clicked 'Try it' button inside iframe to trigger prompt alert at (551, 122) on #iframeResult >> internal:control=enter-frame >> button:text('Try it')
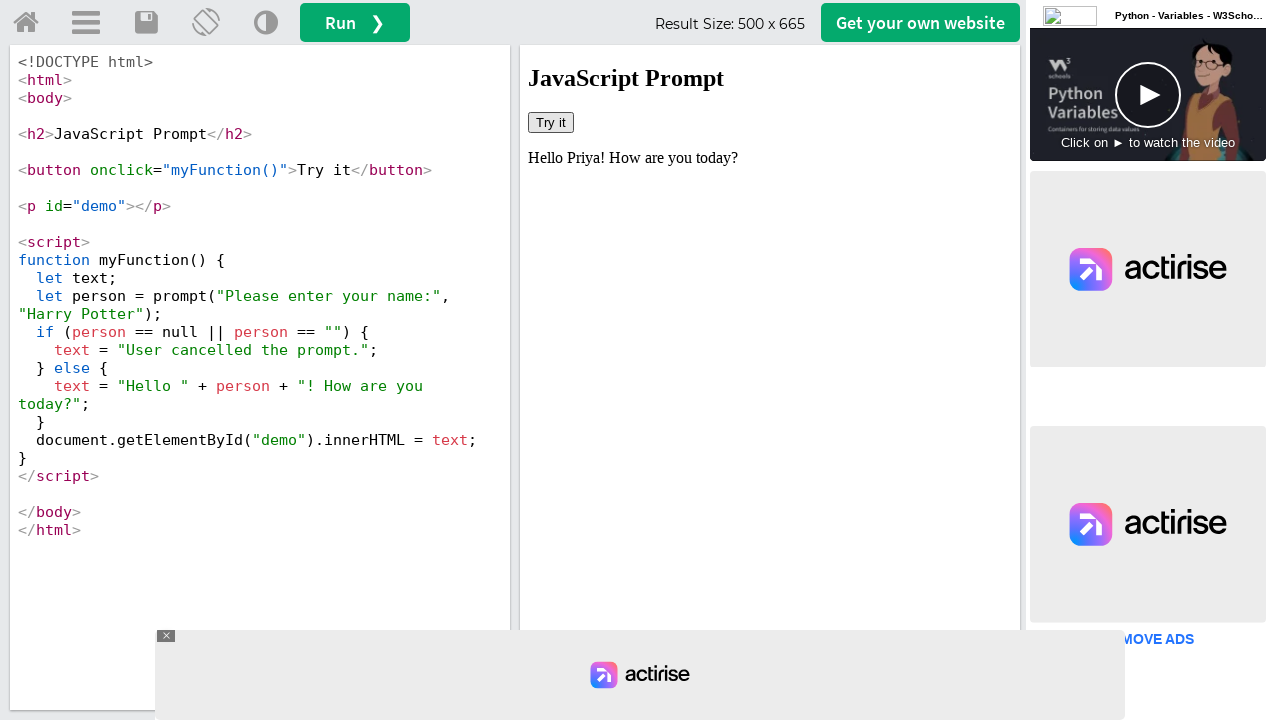

Waited for demo element to be visible
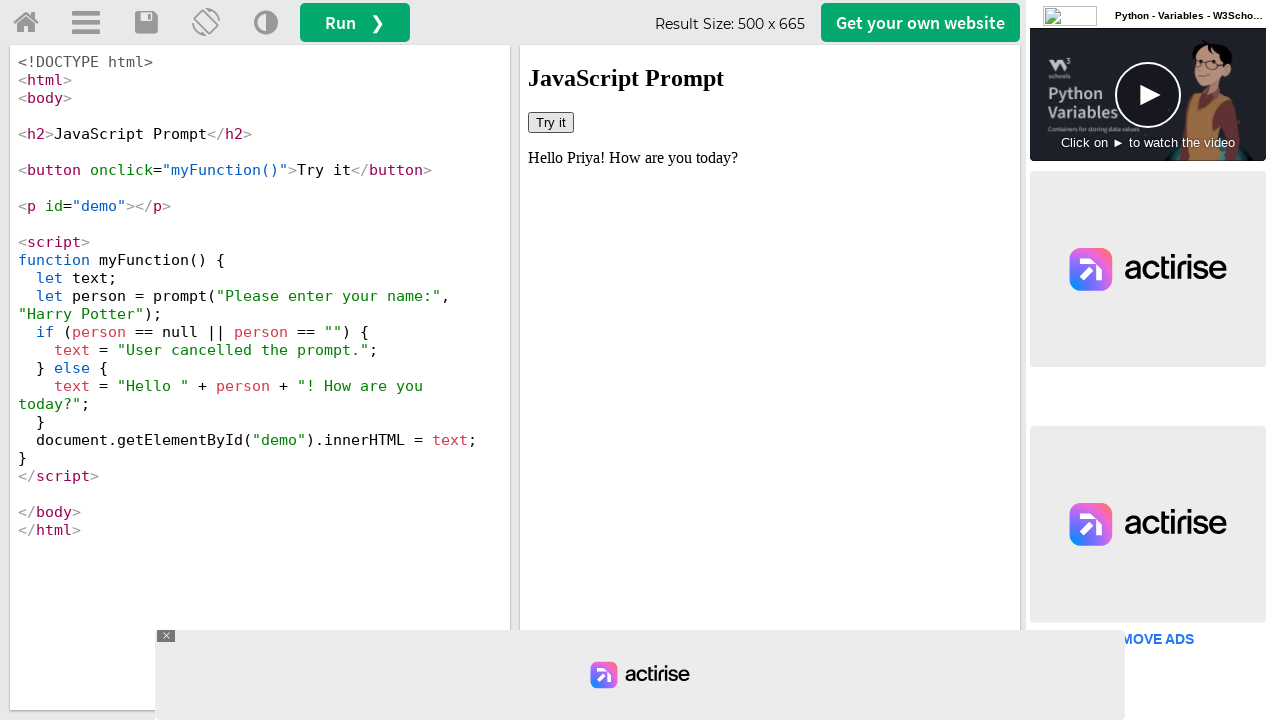

Retrieved text content from demo element: 'Hello Priya! How are you today?'
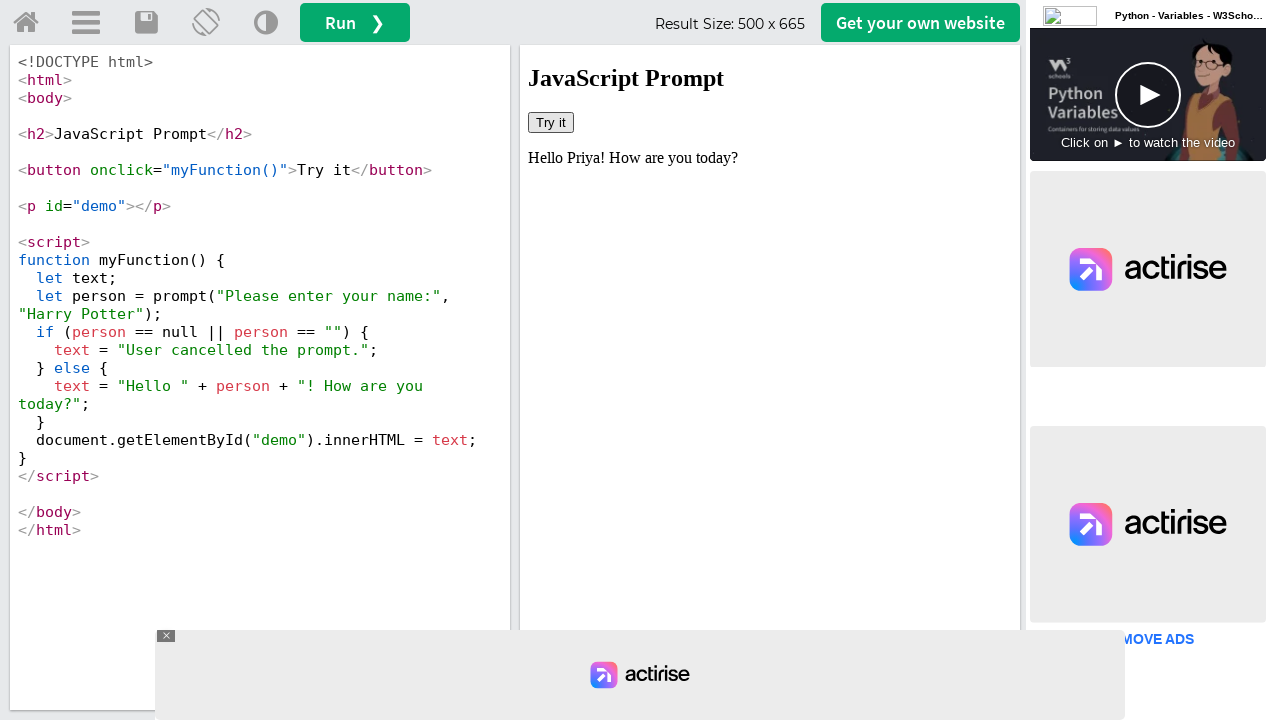

Printed demo text to console
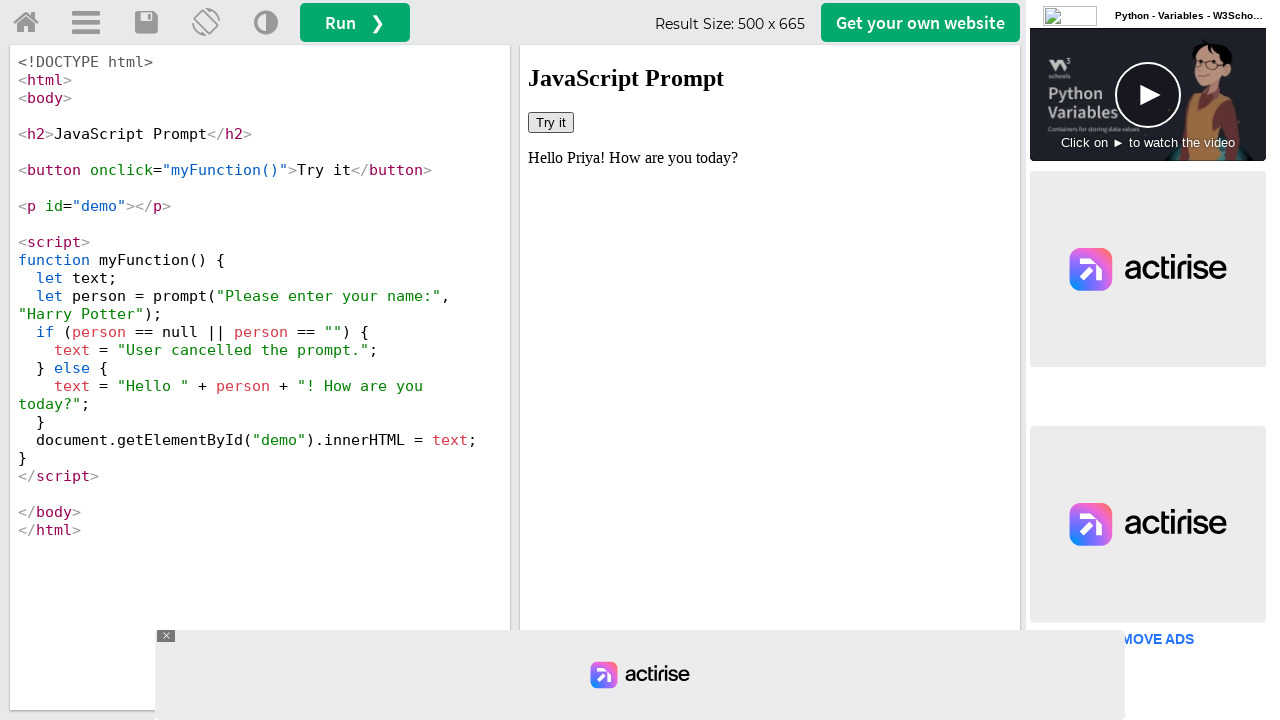

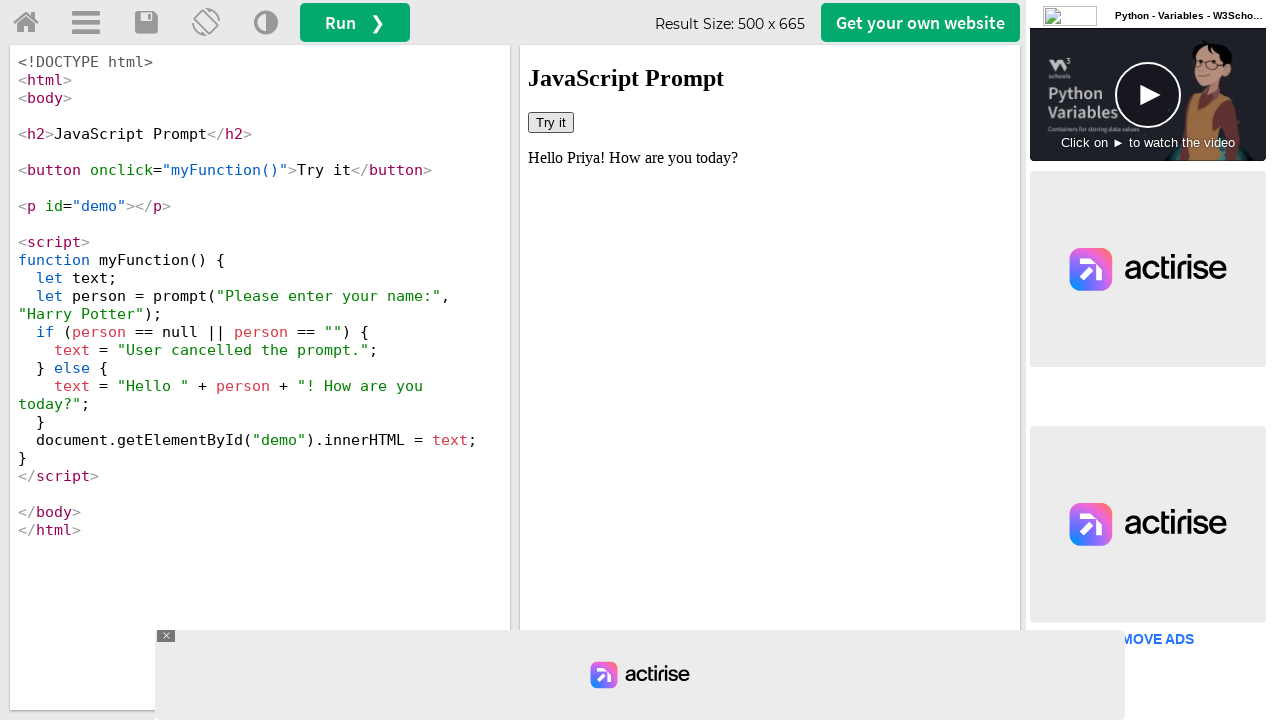